Tests unmarking todo items as complete by unchecking their checkboxes

Starting URL: https://demo.playwright.dev/todomvc

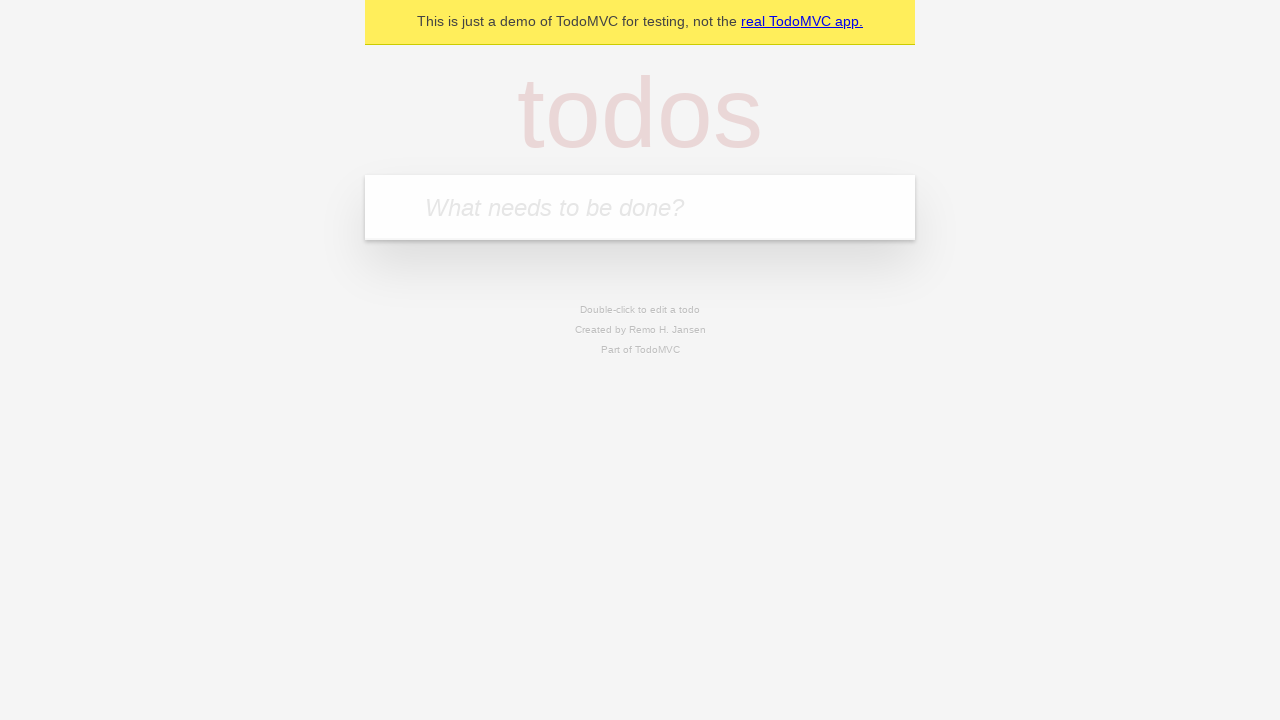

Filled todo input with 'buy some cheese' on internal:attr=[placeholder="What needs to be done?"i]
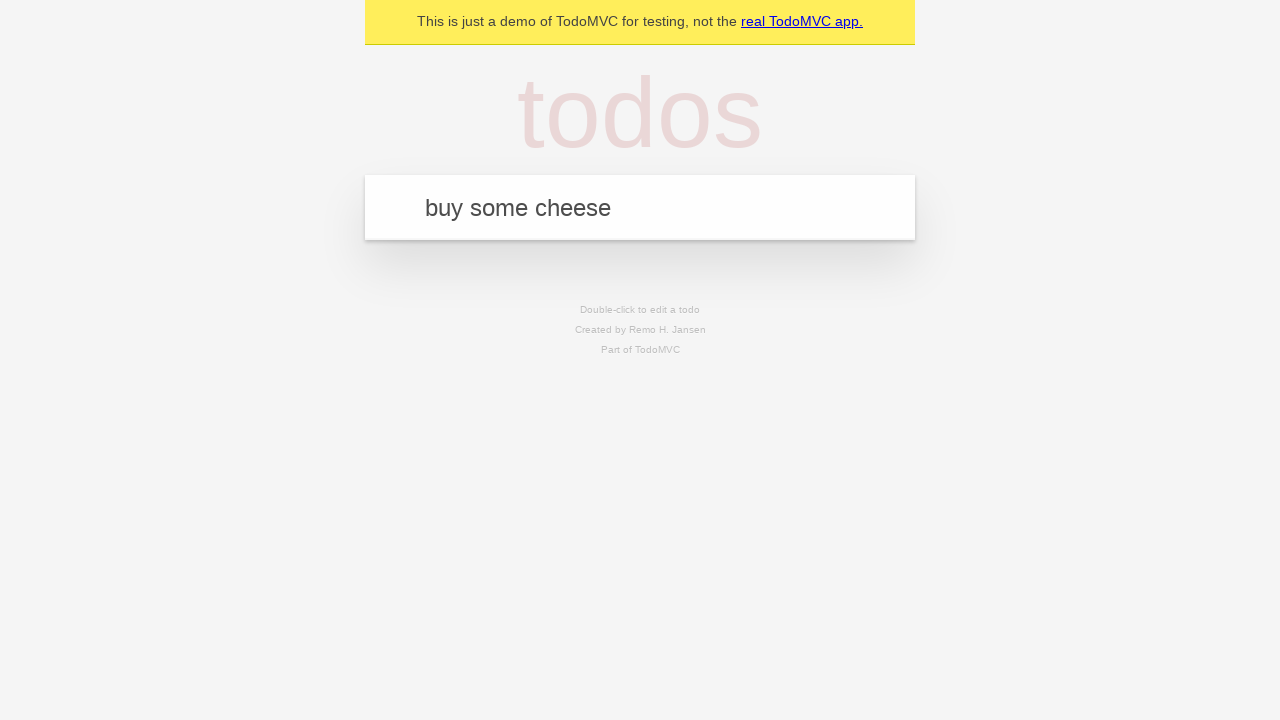

Pressed Enter to add todo item 'buy some cheese' on internal:attr=[placeholder="What needs to be done?"i]
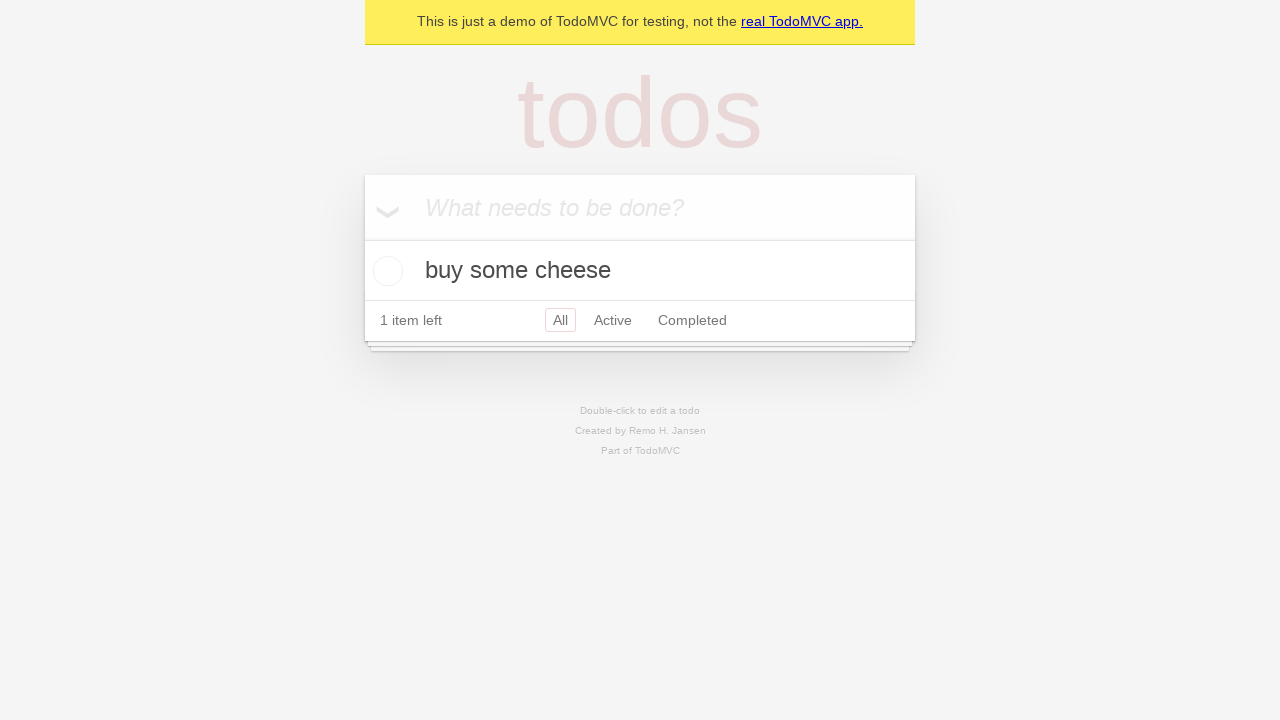

Filled todo input with 'feed the cat' on internal:attr=[placeholder="What needs to be done?"i]
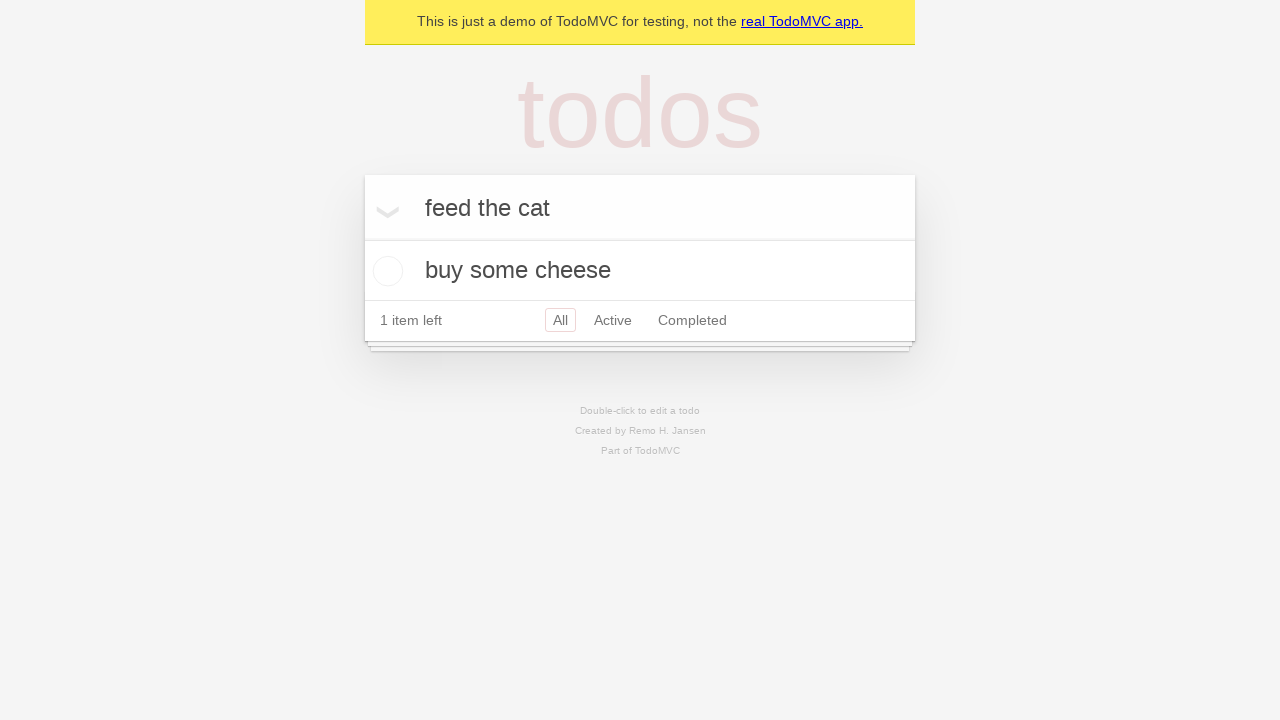

Pressed Enter to add todo item 'feed the cat' on internal:attr=[placeholder="What needs to be done?"i]
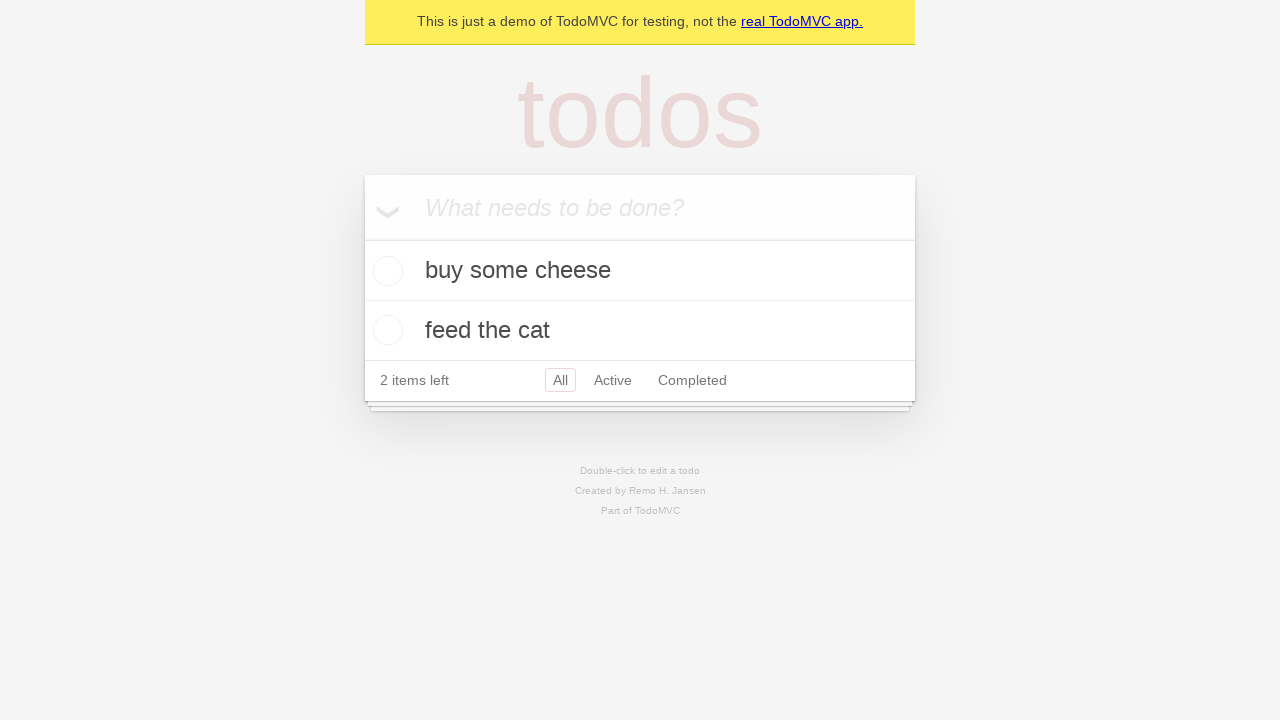

Located first todo item
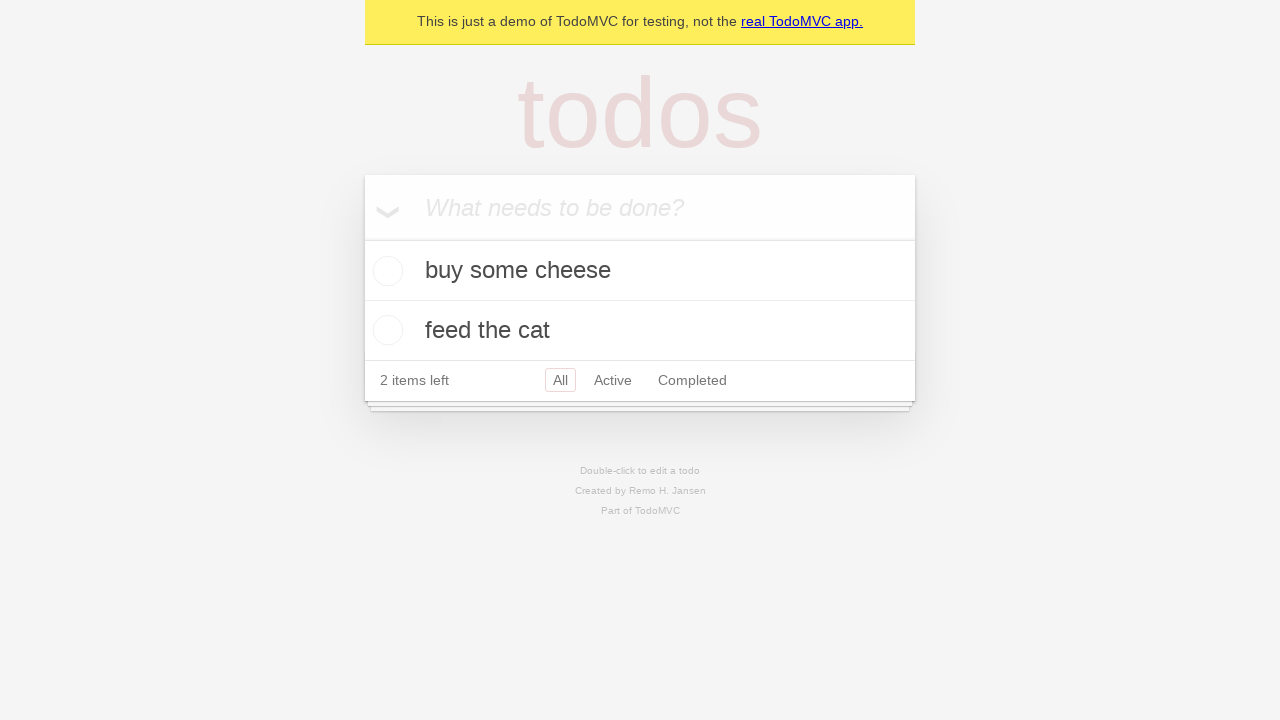

Located checkbox for first todo item
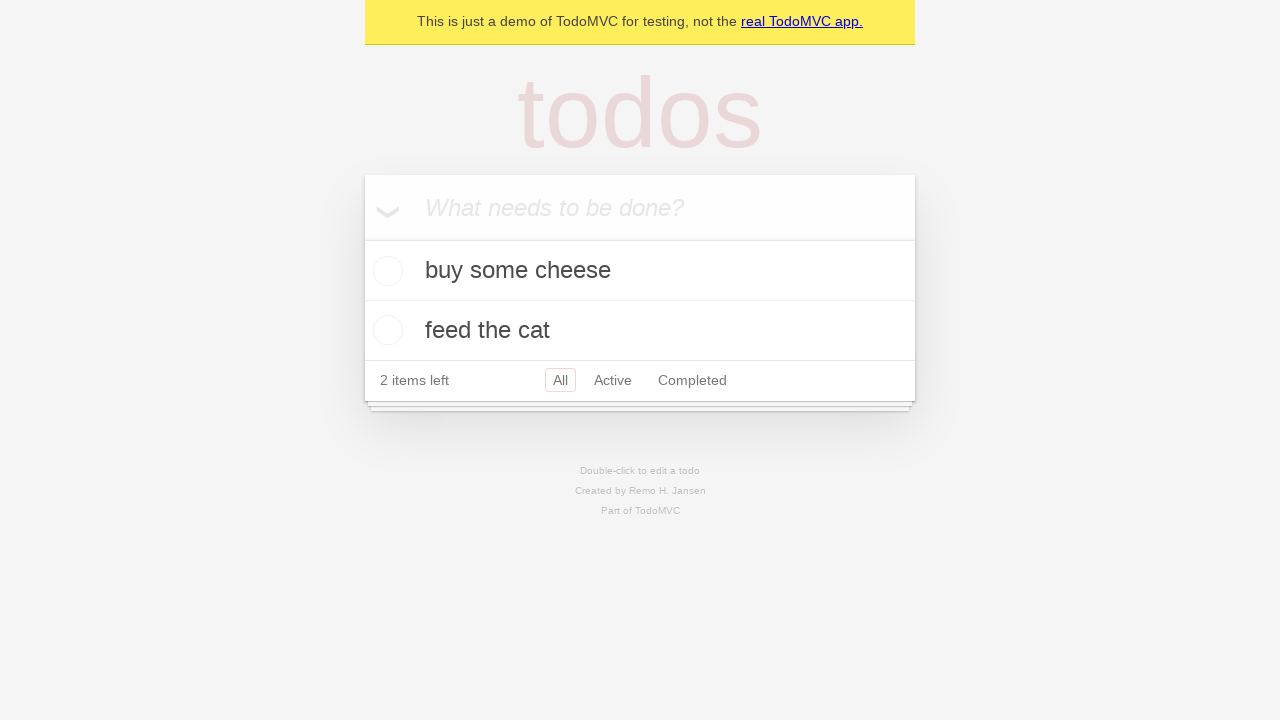

Checked the first todo item at (385, 271) on internal:testid=[data-testid="todo-item"s] >> nth=0 >> internal:role=checkbox
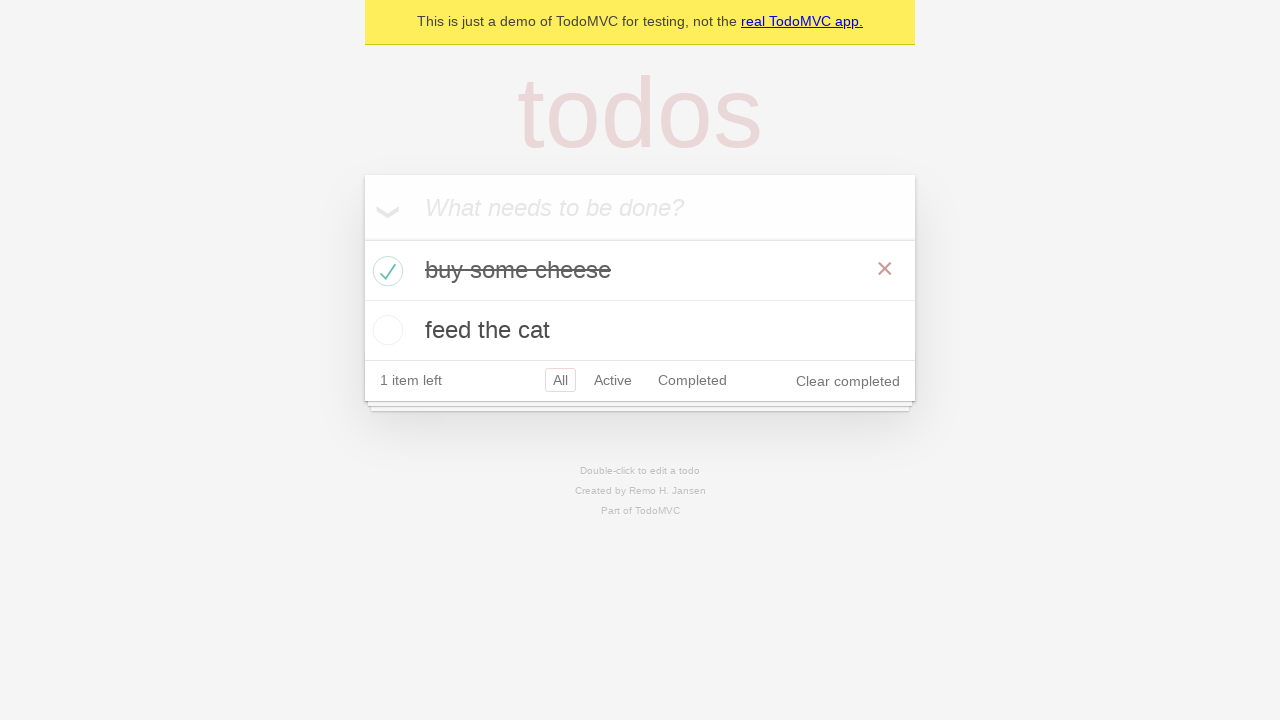

First todo item marked as completed
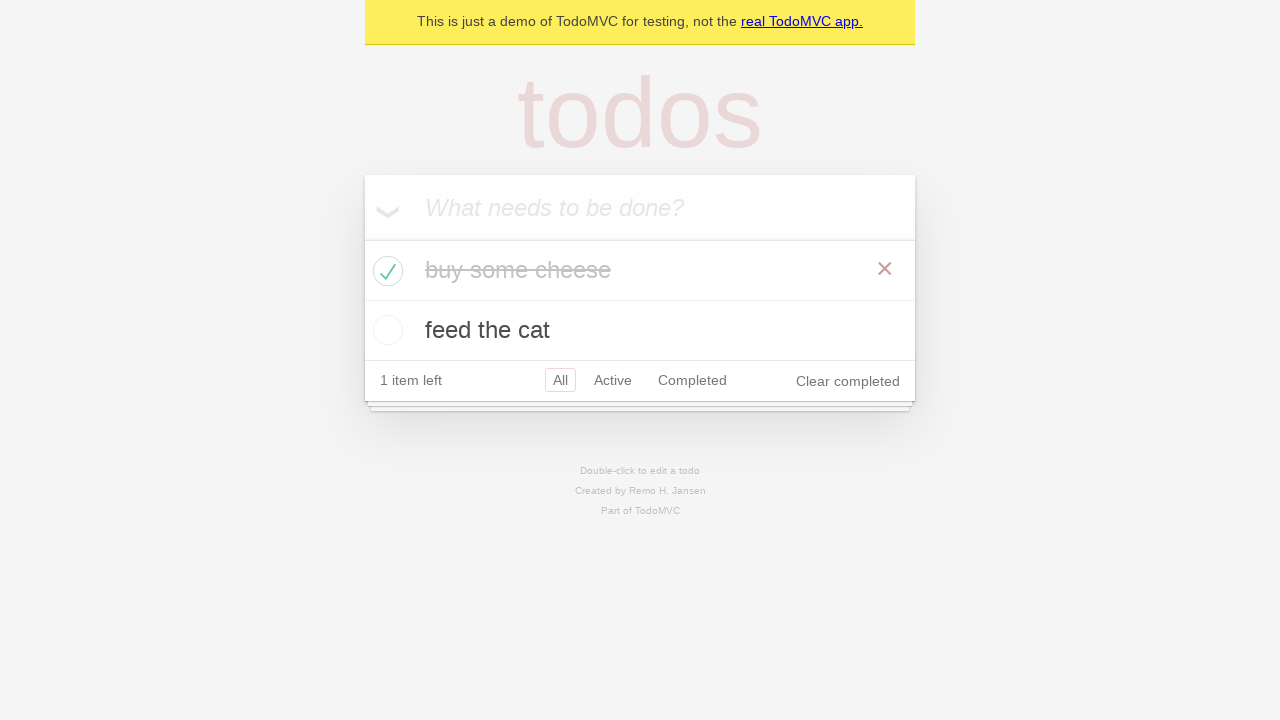

Unchecked the first todo item at (385, 271) on internal:testid=[data-testid="todo-item"s] >> nth=0 >> internal:role=checkbox
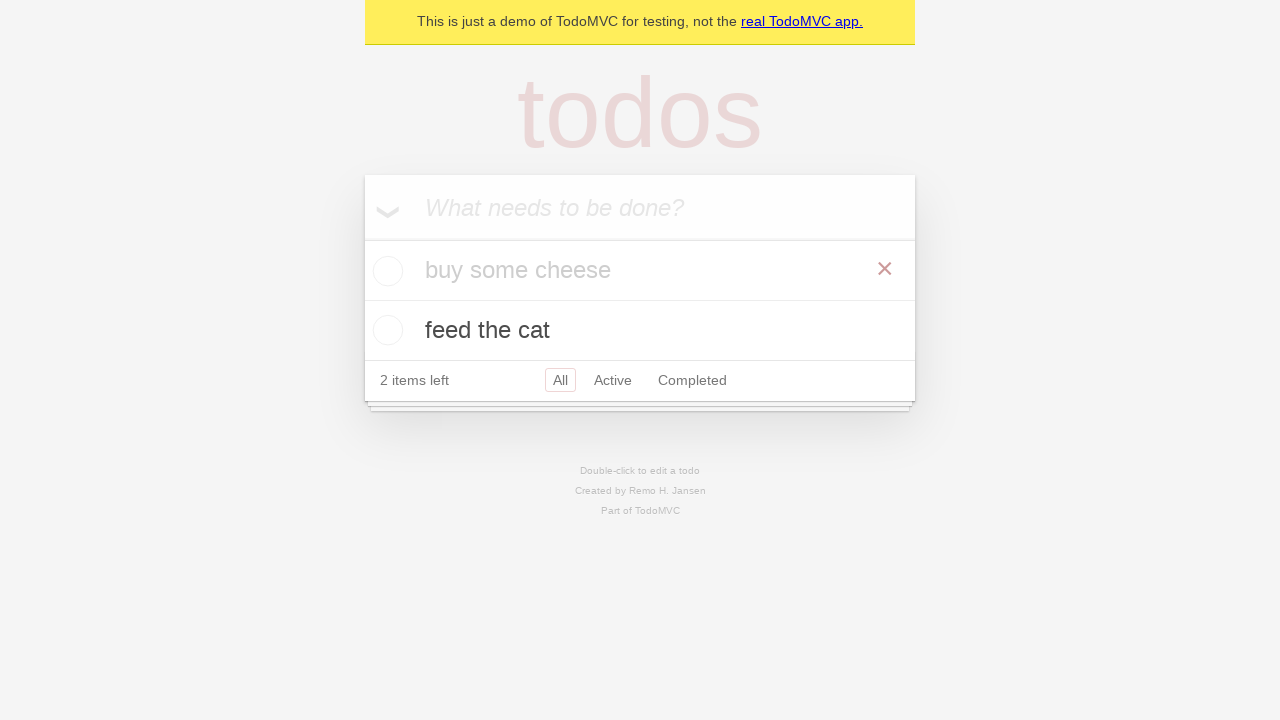

Verified no todo items are marked as completed
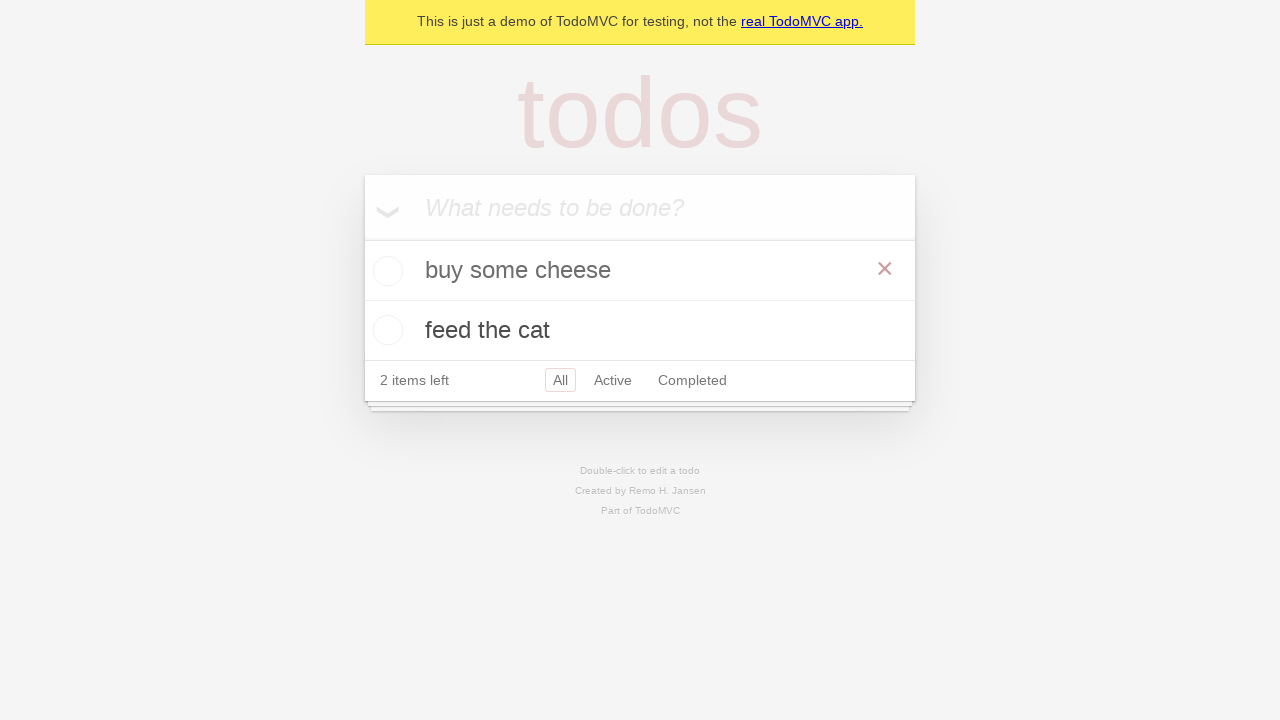

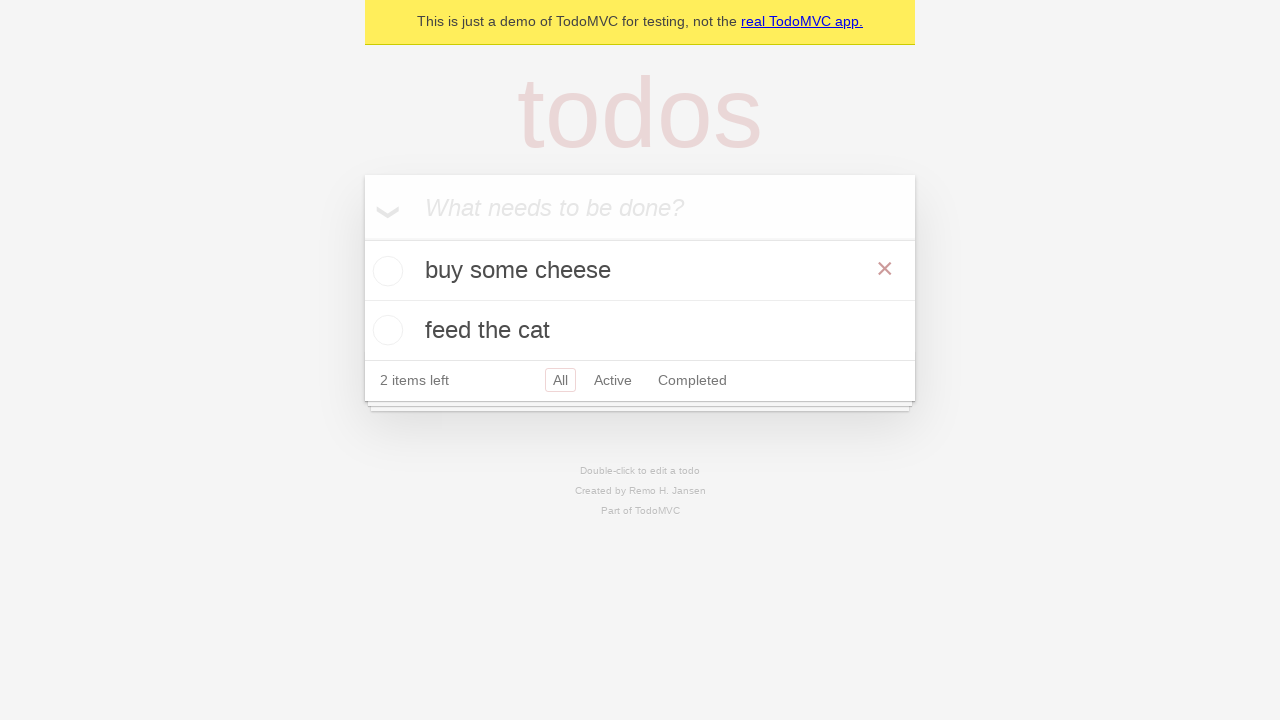